Tests that todo data persists after page reload by creating items, completing one, and reloading.

Starting URL: https://demo.playwright.dev/todomvc

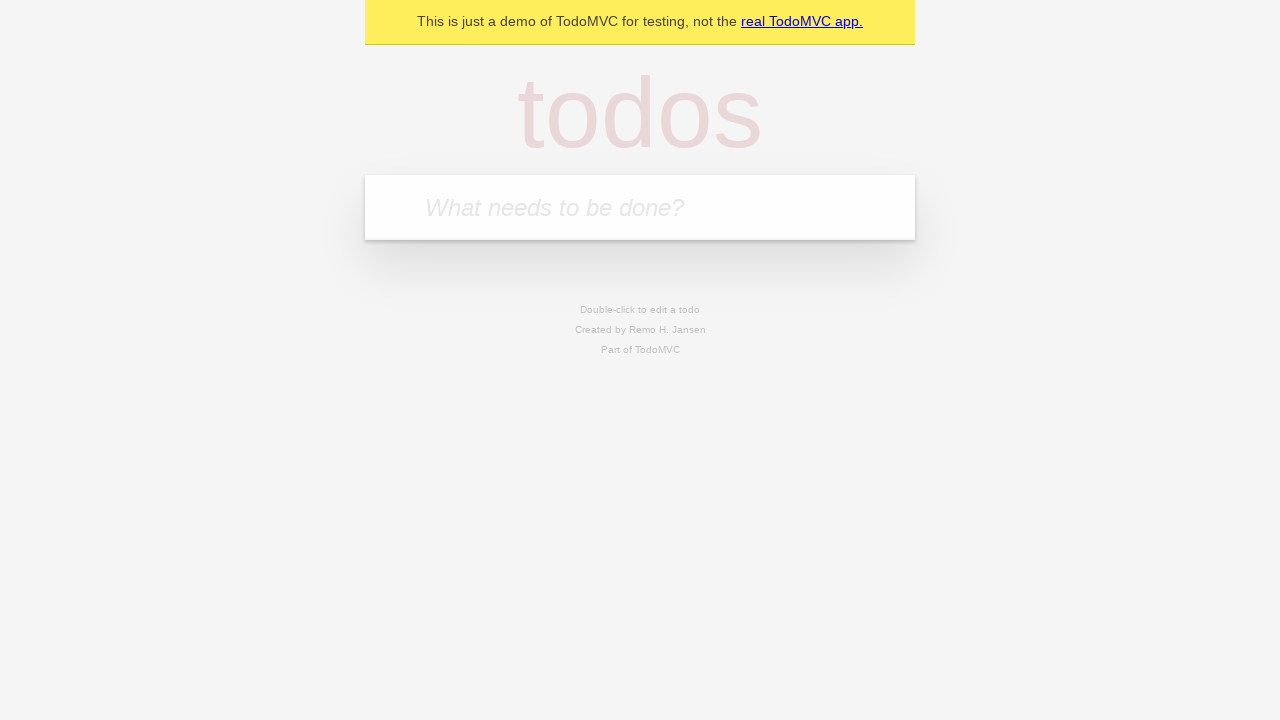

Filled todo input with 'buy some cheese' on internal:attr=[placeholder="What needs to be done?"i]
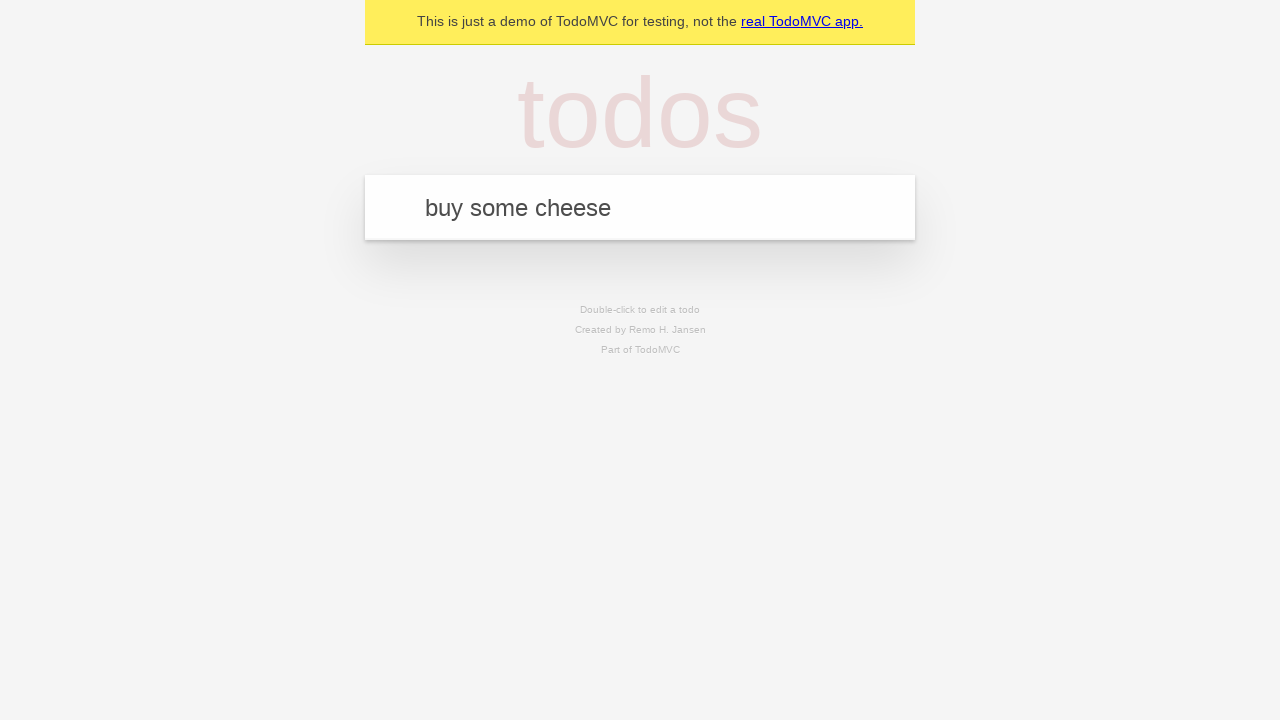

Pressed Enter to create first todo item on internal:attr=[placeholder="What needs to be done?"i]
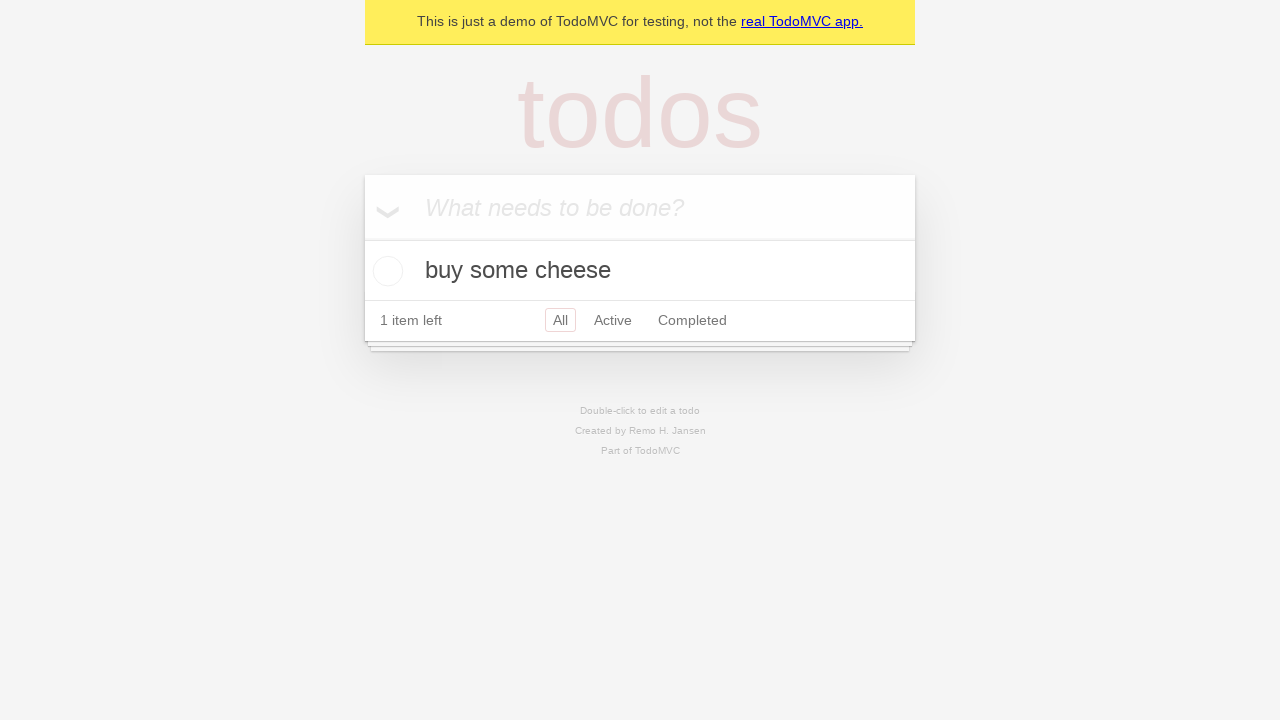

Filled todo input with 'feed the cat' on internal:attr=[placeholder="What needs to be done?"i]
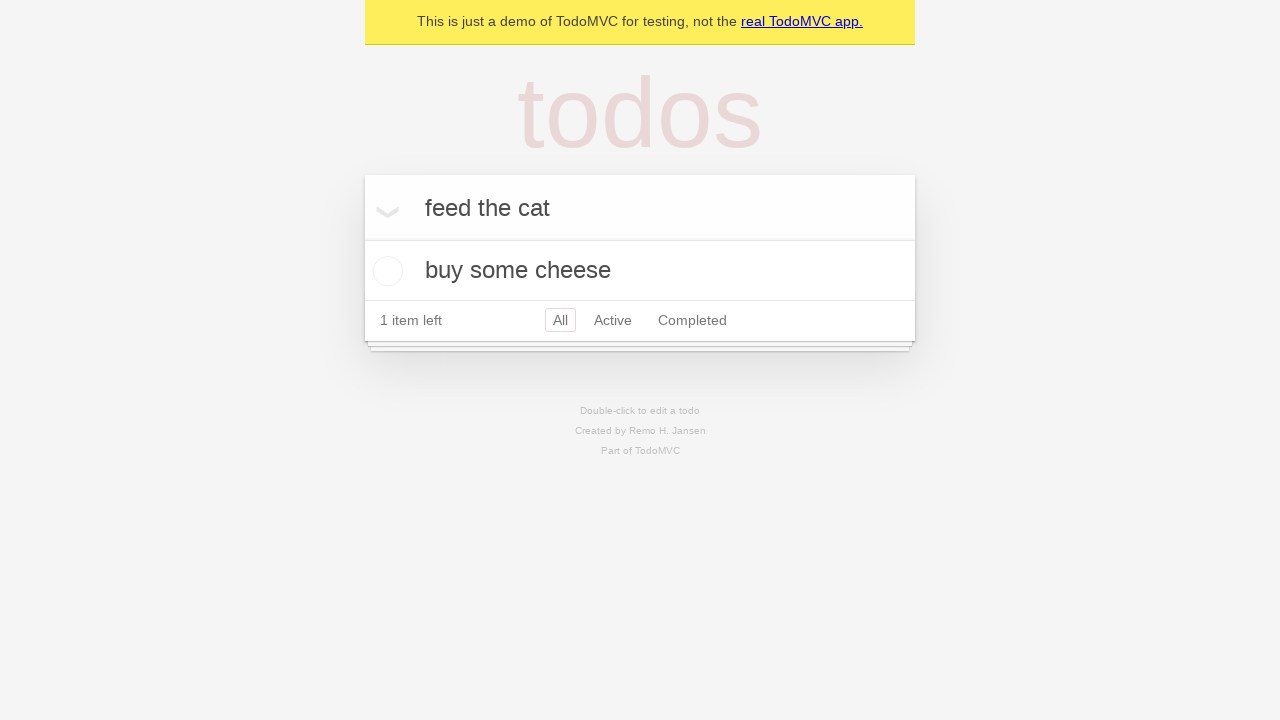

Pressed Enter to create second todo item on internal:attr=[placeholder="What needs to be done?"i]
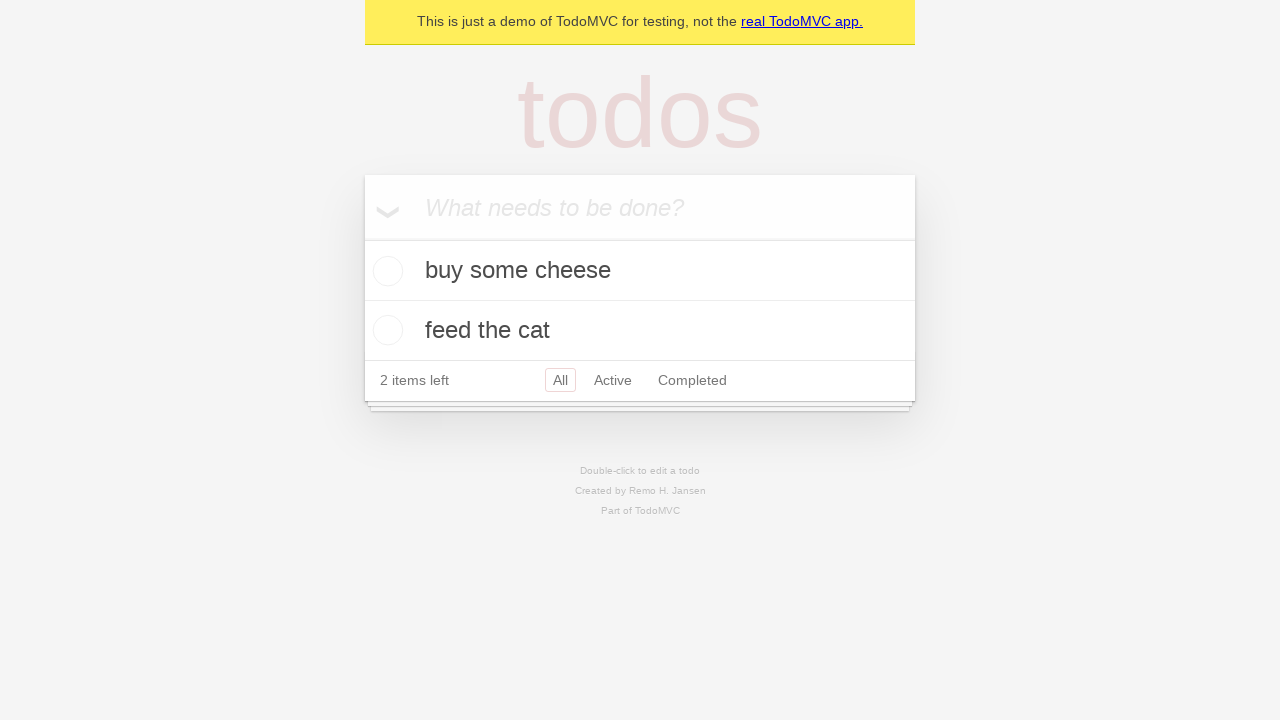

Checked the first todo item checkbox at (385, 271) on internal:testid=[data-testid="todo-item"s] >> nth=0 >> internal:role=checkbox
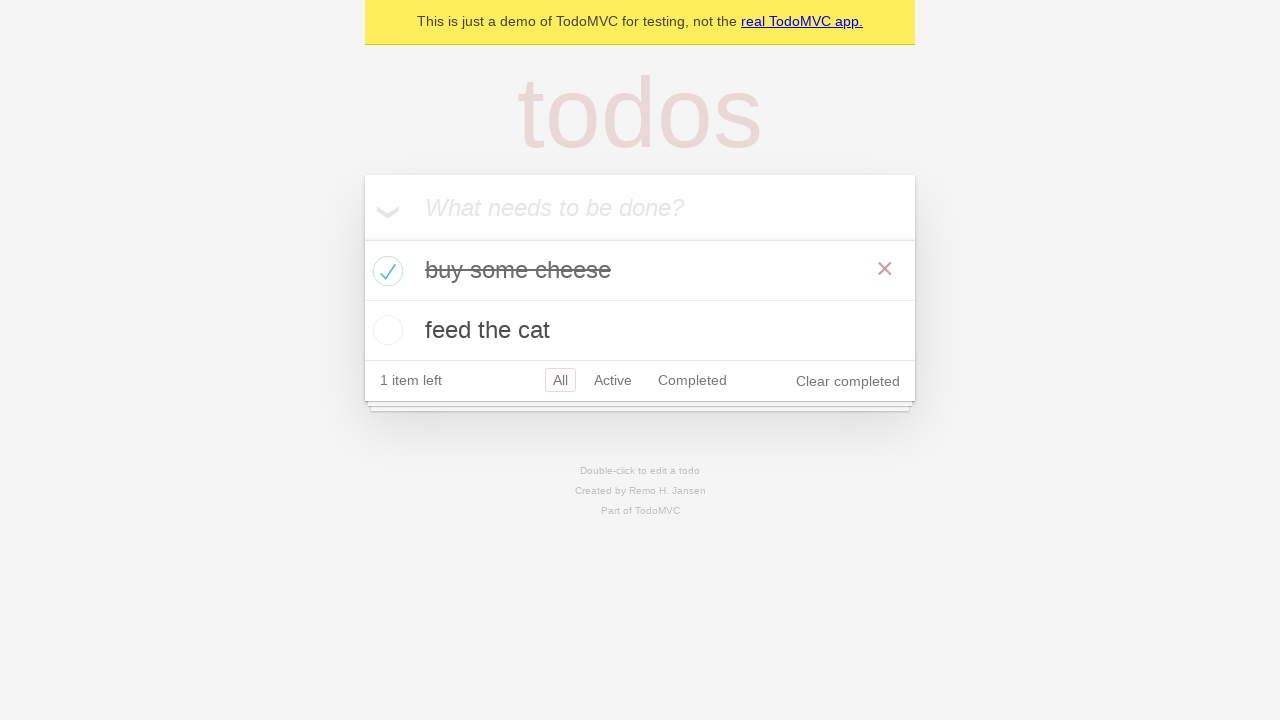

Reloaded the page
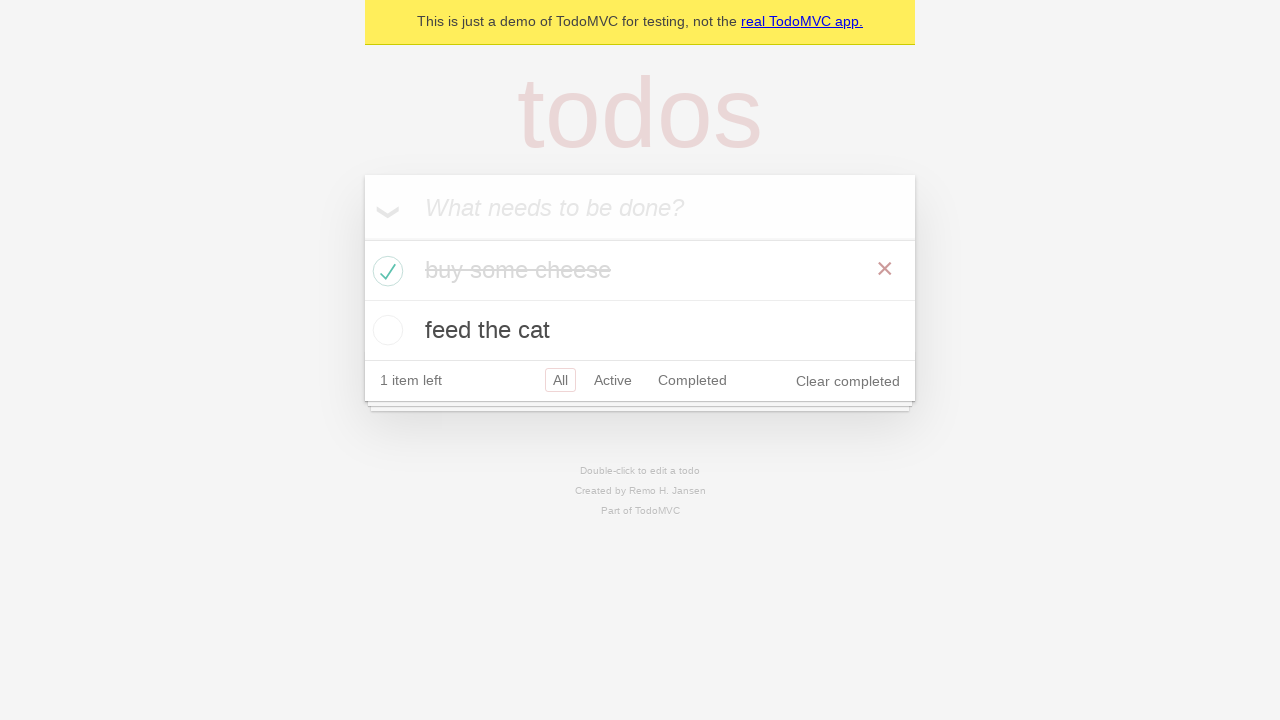

Verified todo items persisted after reload
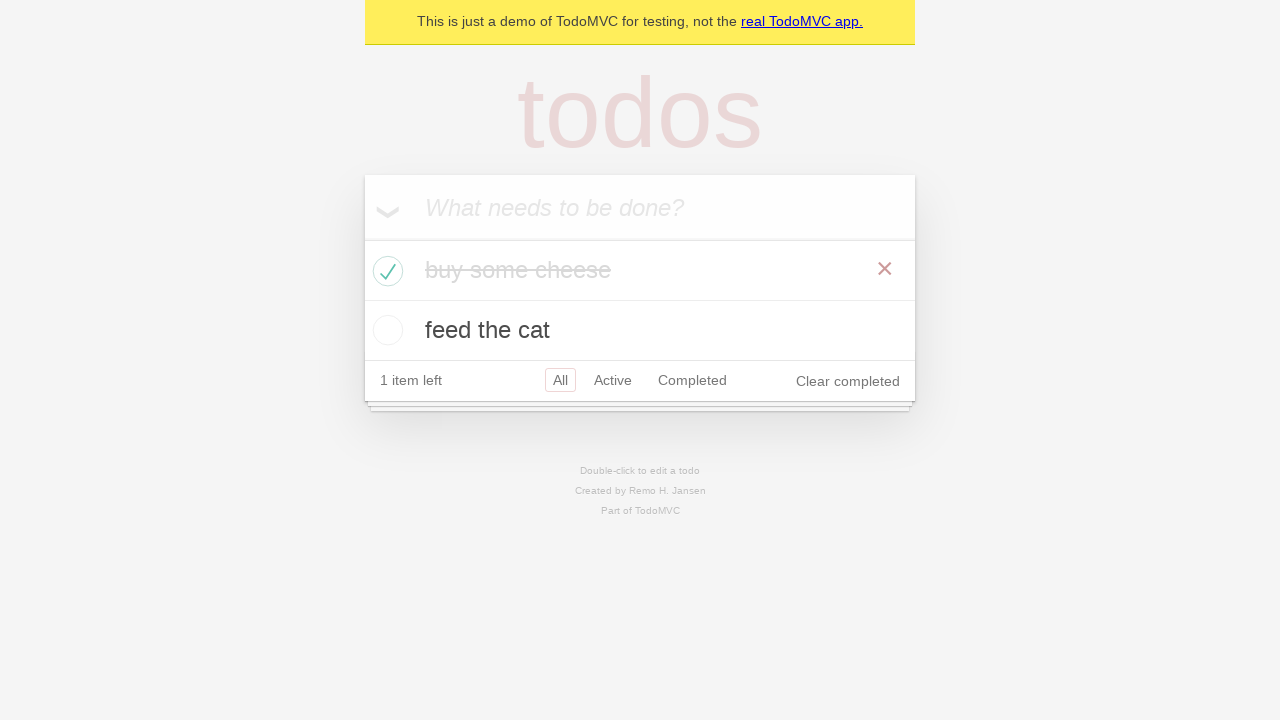

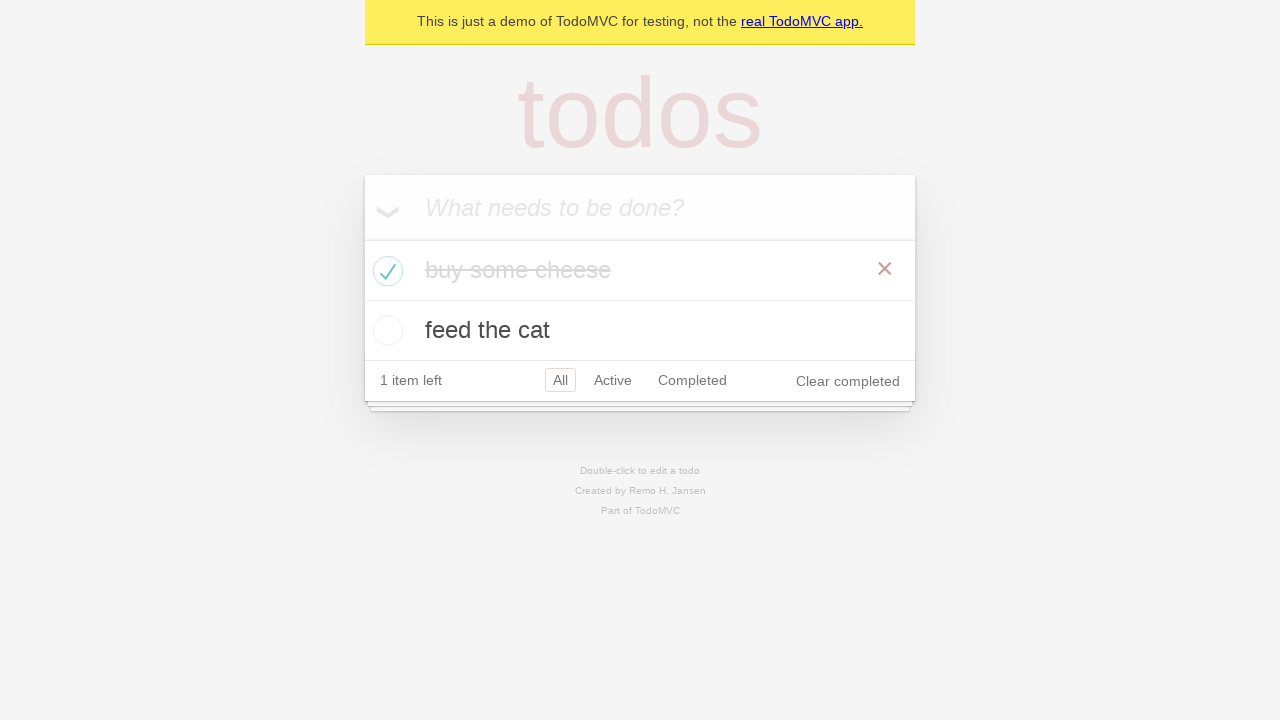